Tests that navigation links (Hem, Personal, Hitta hit) are present in the nav element on all pages

Starting URL: https://ntig-uppsala.github.io/Frisor-Saxe/index.html

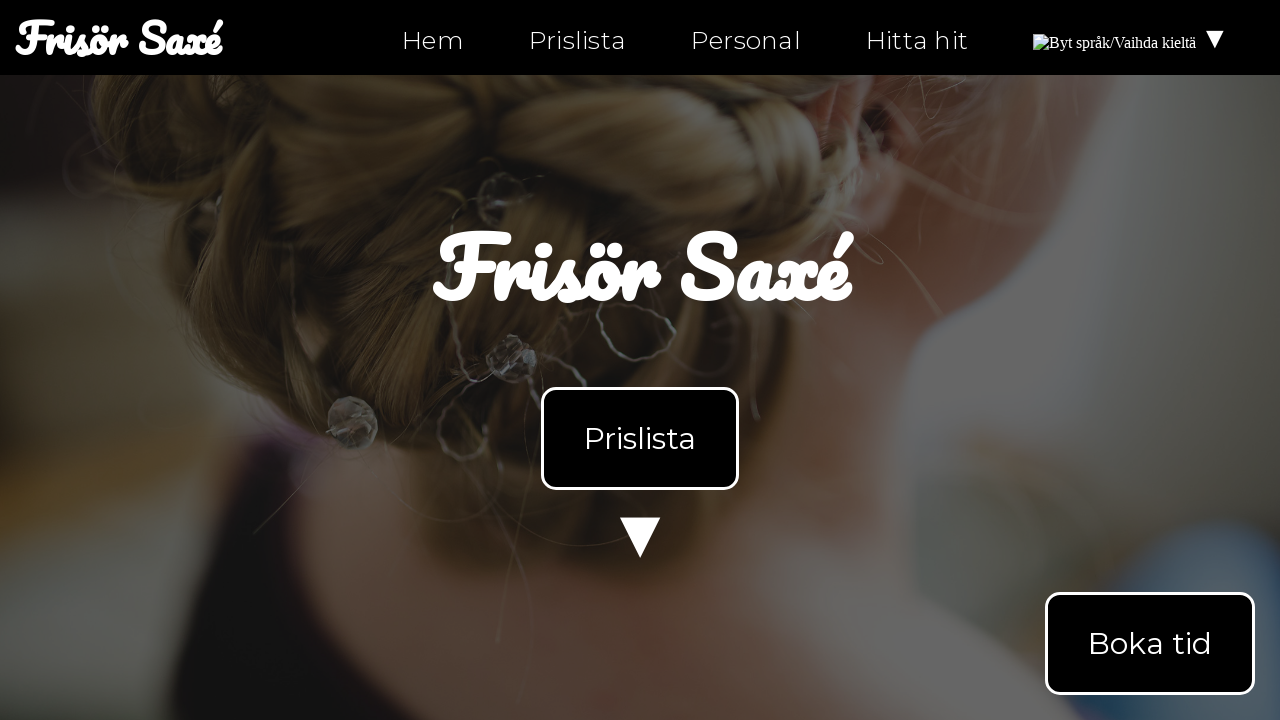

Waited for nav element to load on index.html
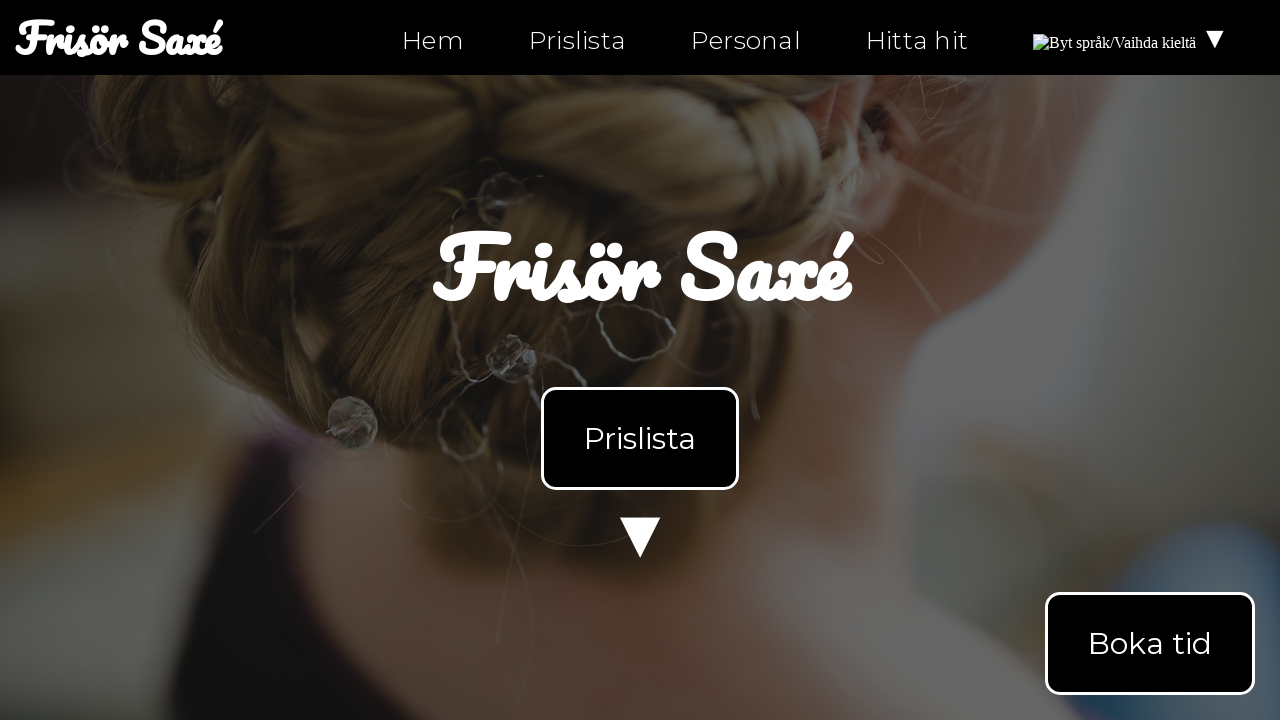

Retrieved text content from nav element
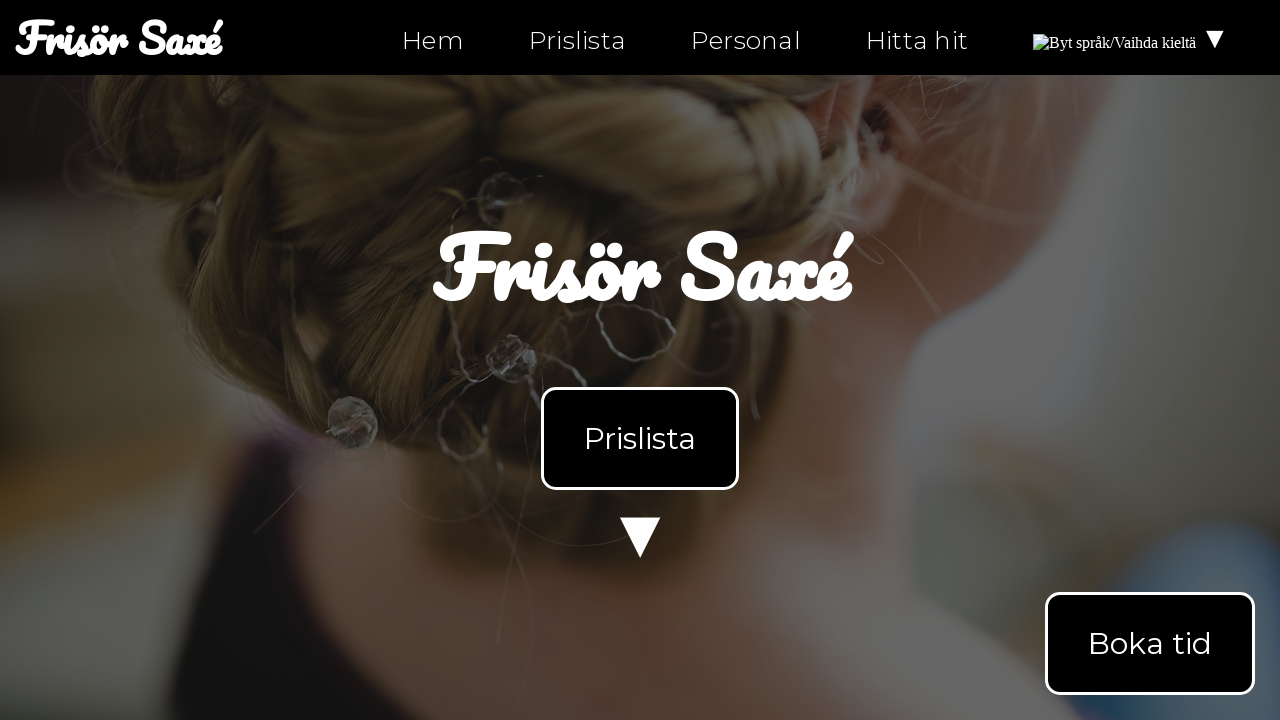

Verified navigation links are present (Hem or other nav links found)
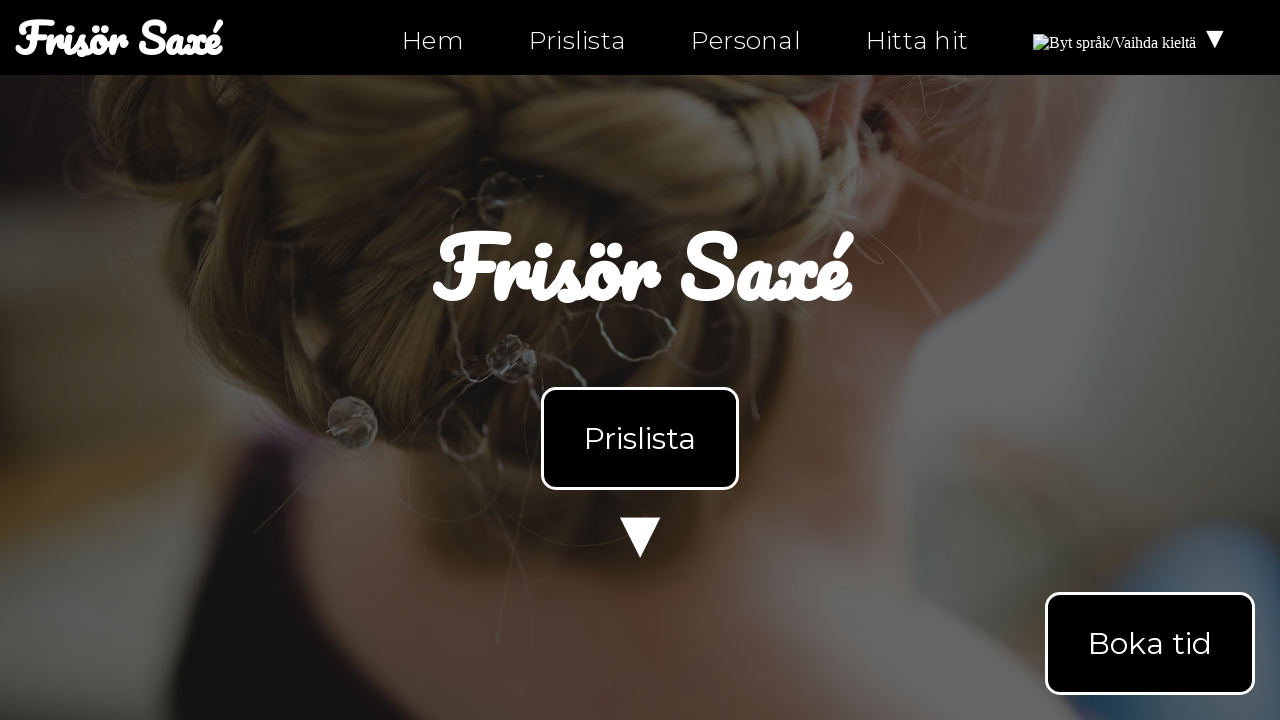

Navigated to personal.html
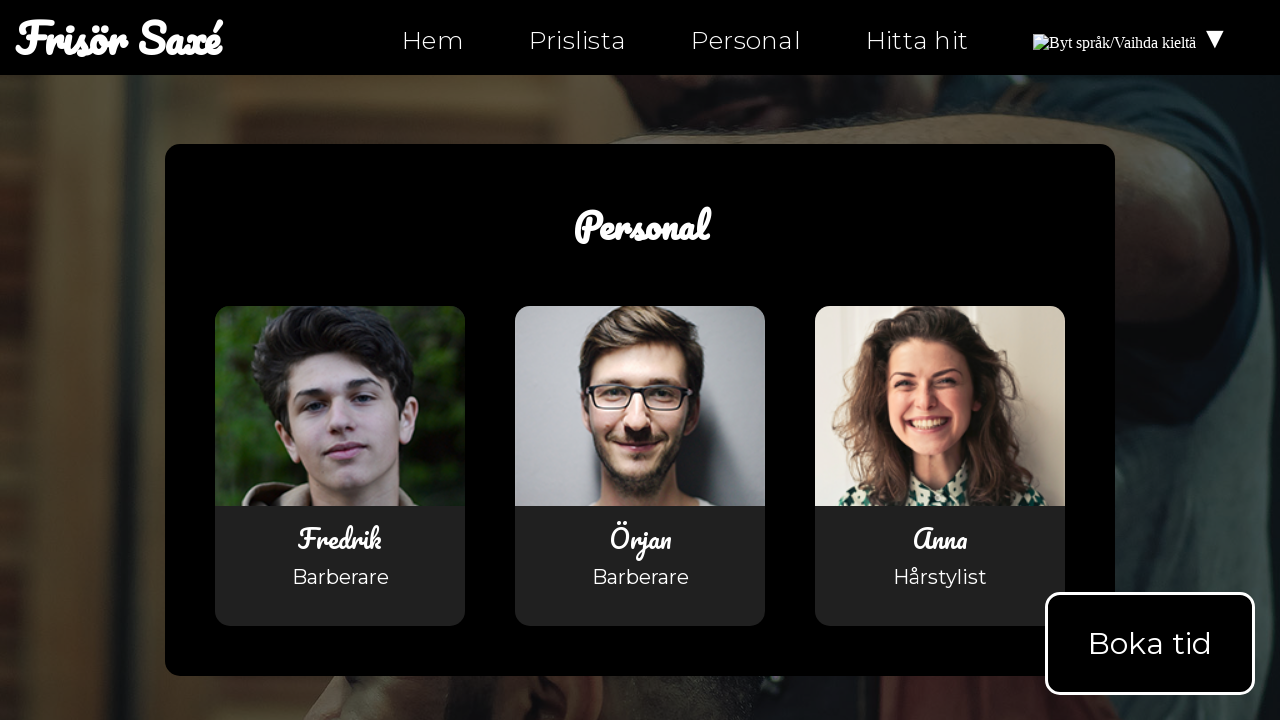

Waited for nav element to load on personal.html
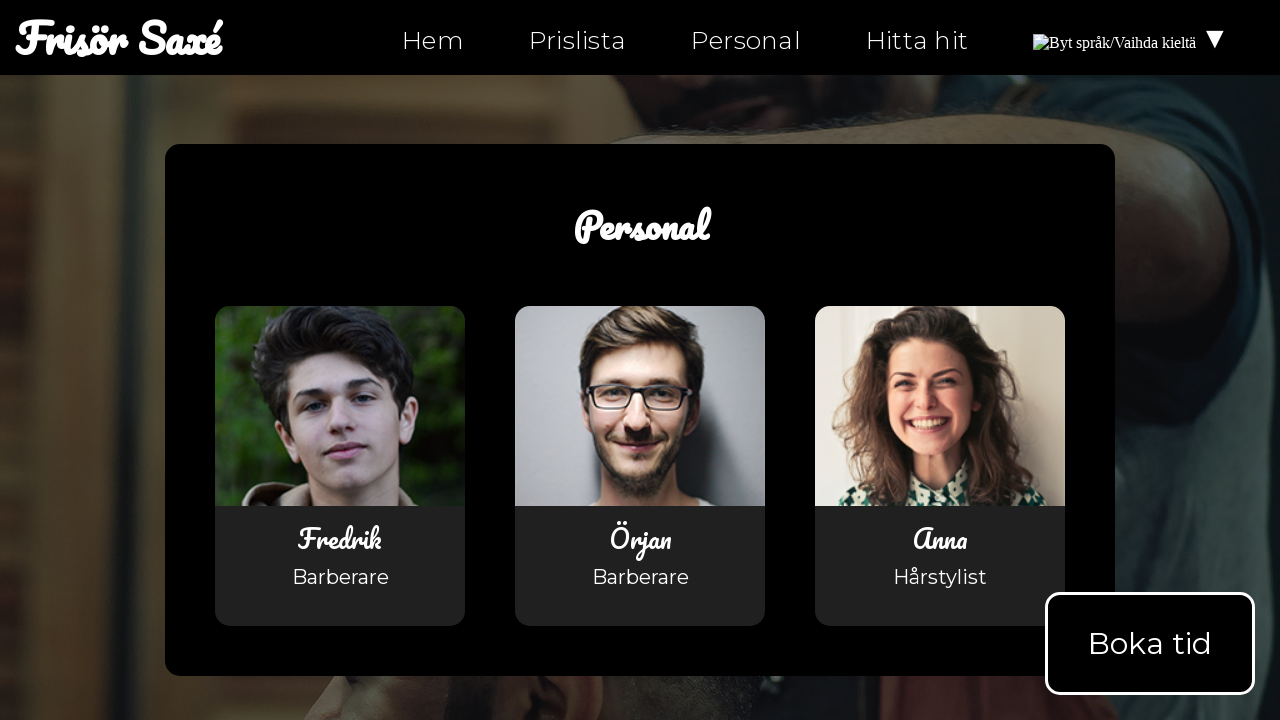

Navigated to hitta-hit.html
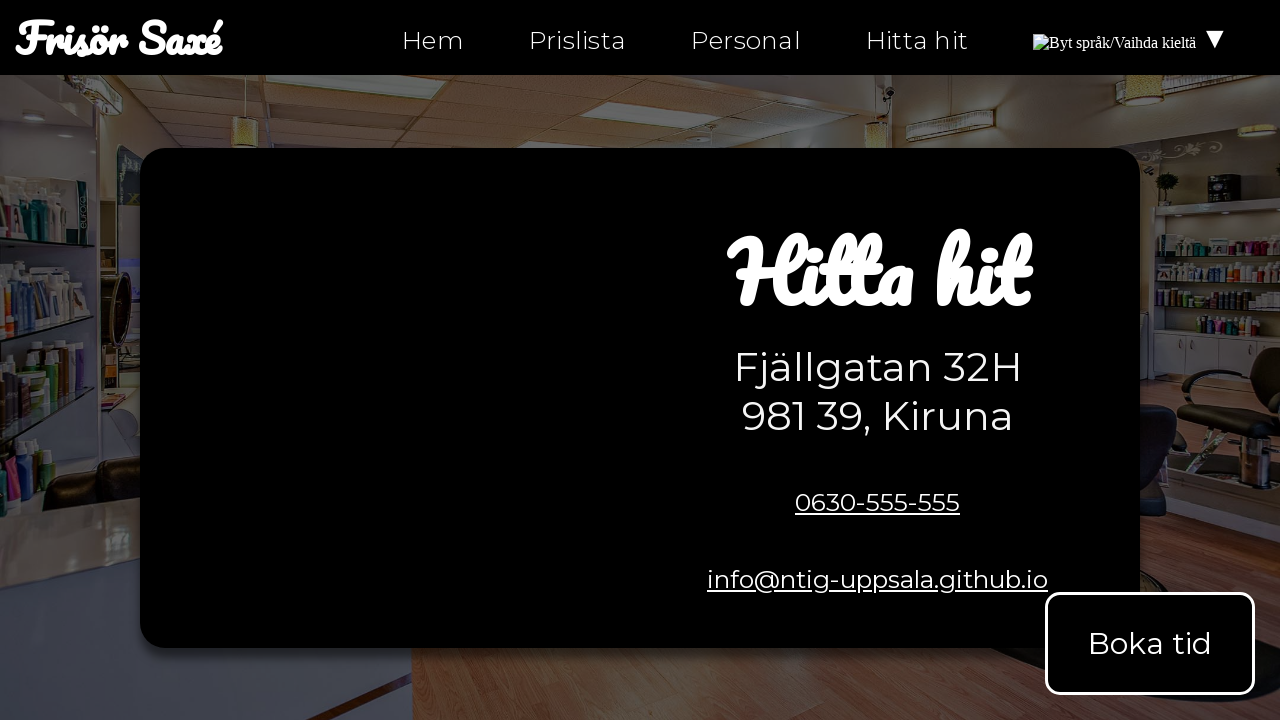

Waited for nav element to load on hitta-hit.html
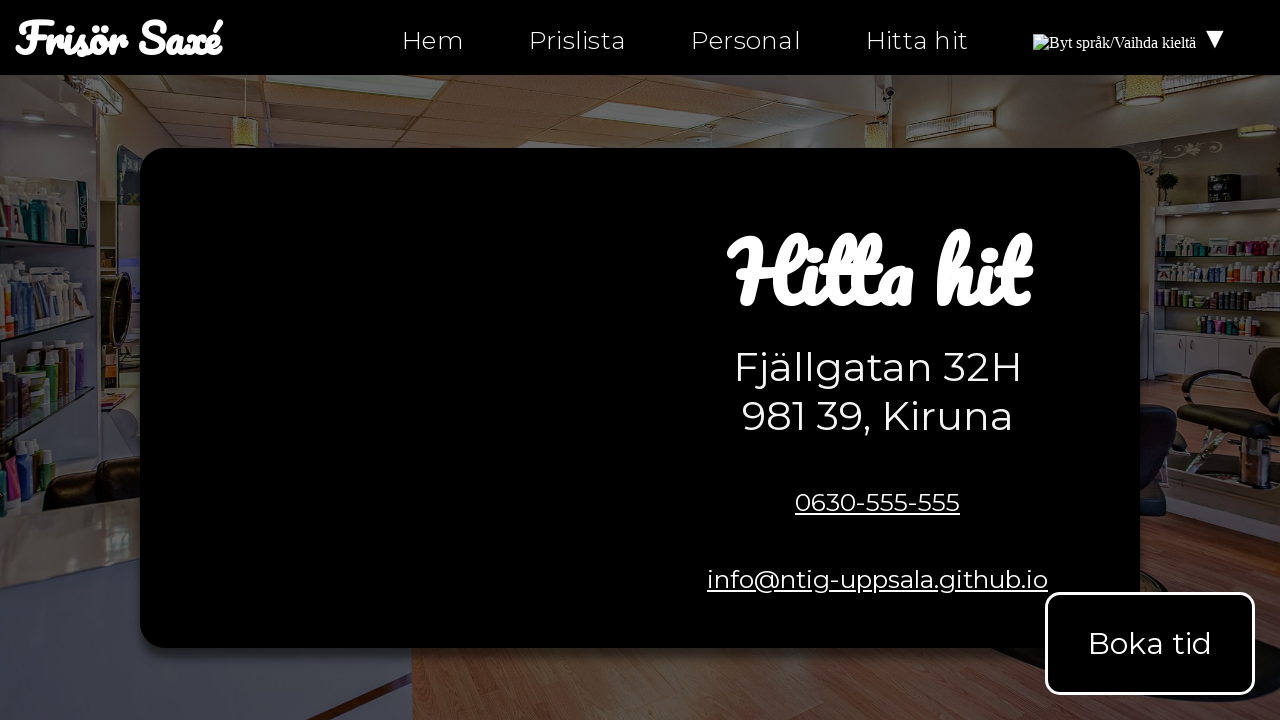

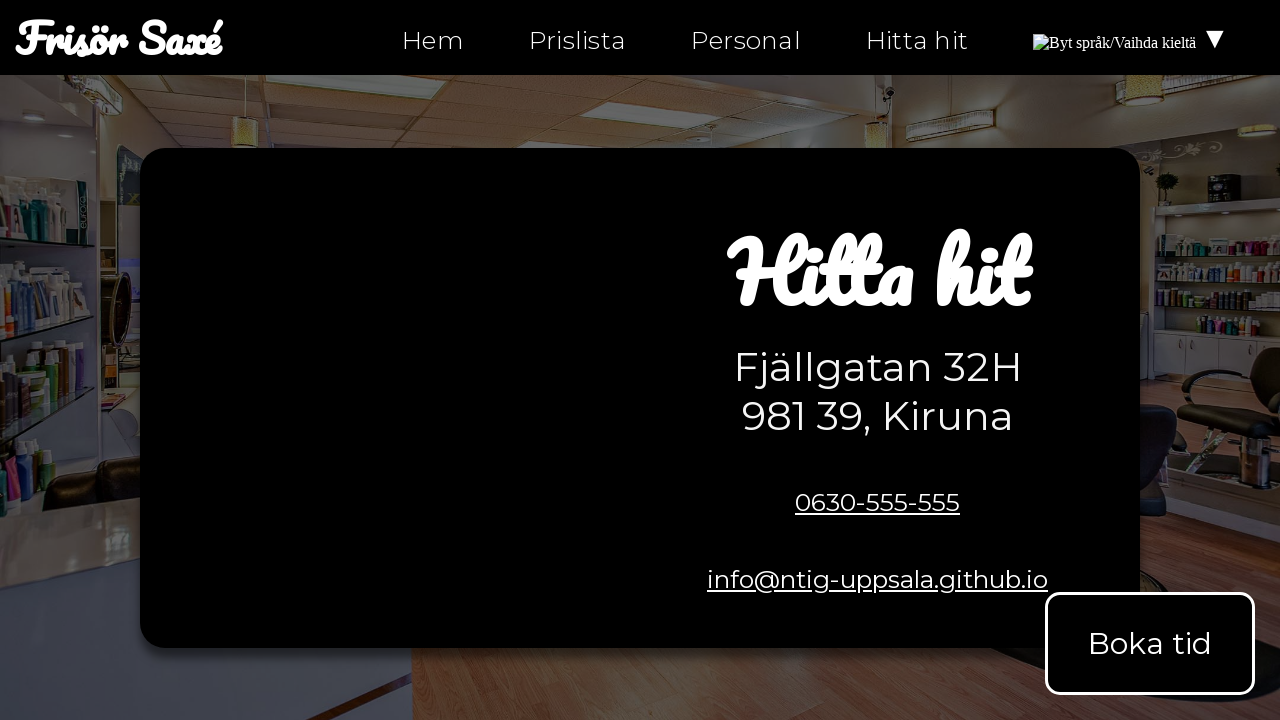